Tests clearing the complete state of all items by checking and then unchecking the toggle all checkbox

Starting URL: https://demo.playwright.dev/todomvc

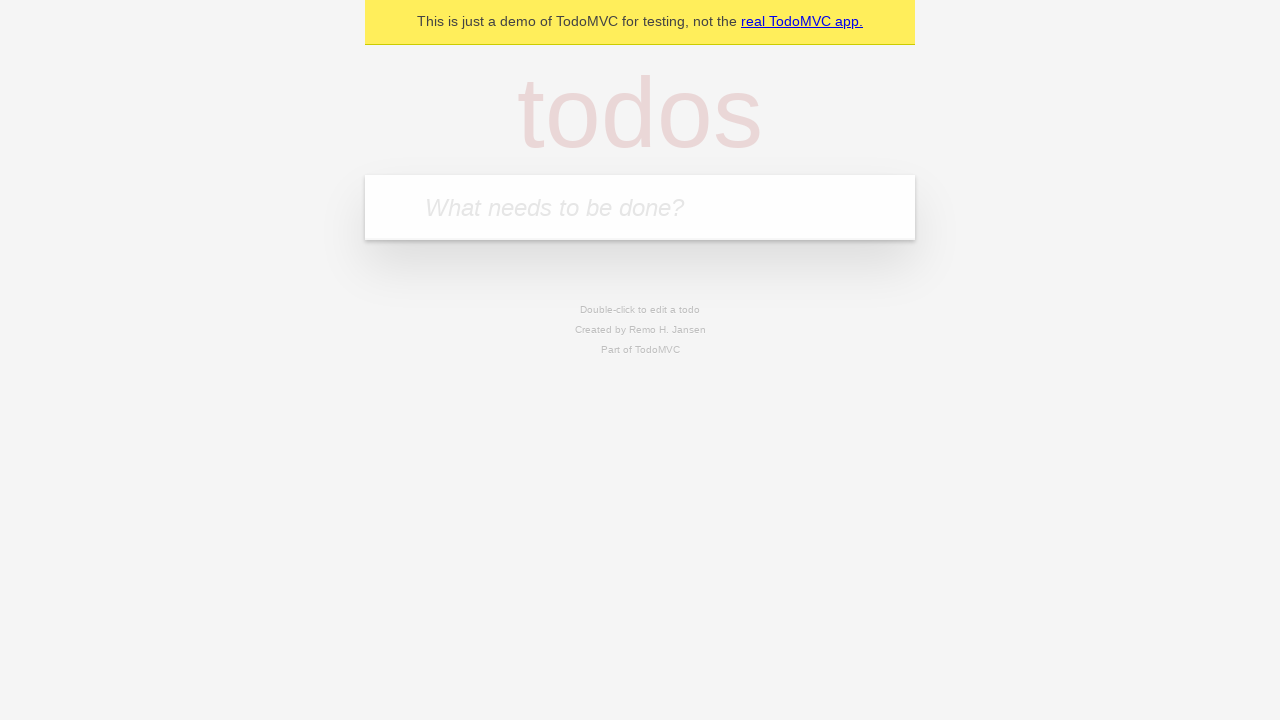

Filled input field with 'buy some cheese' on internal:attr=[placeholder="What needs to be done?"i]
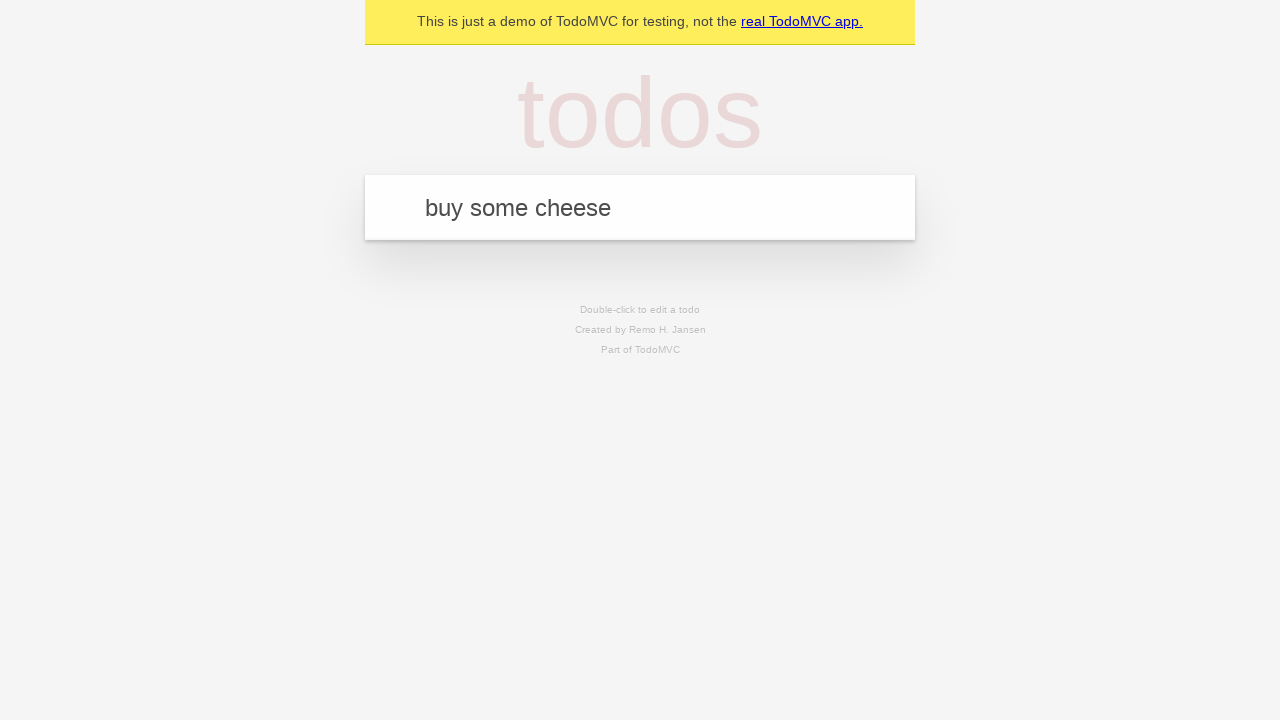

Pressed Enter to add first todo item on internal:attr=[placeholder="What needs to be done?"i]
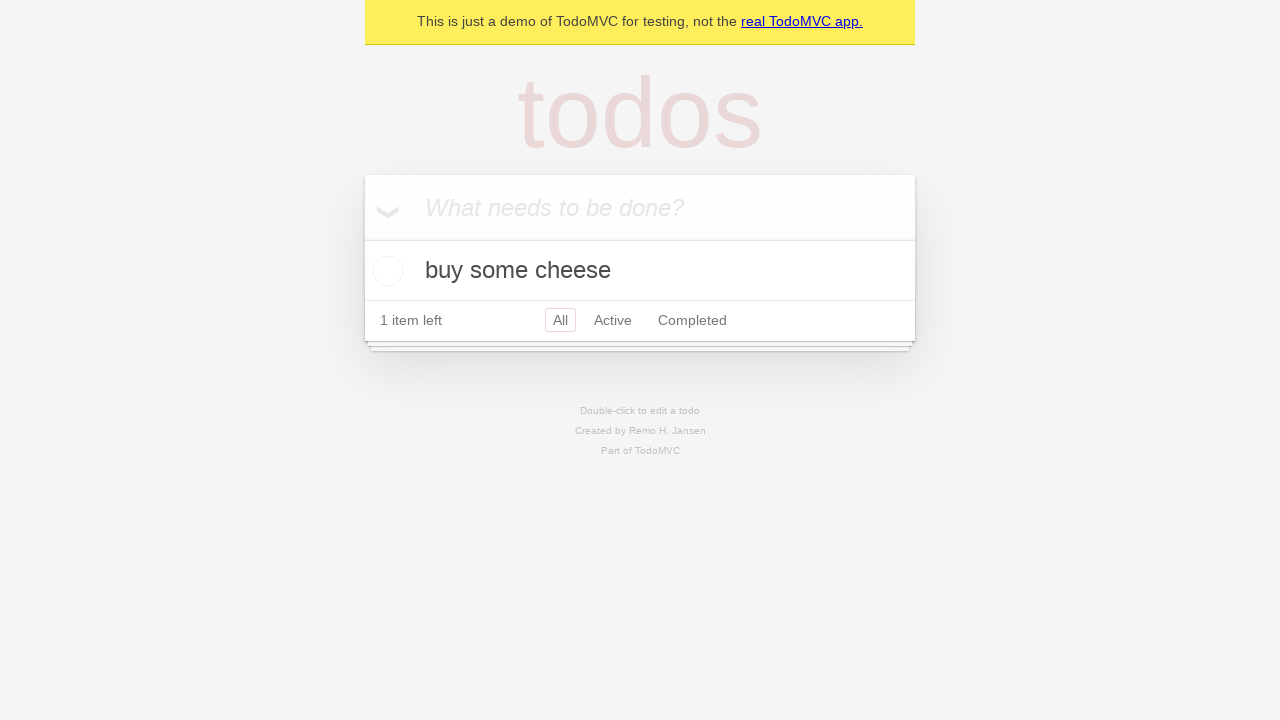

Filled input field with 'feed the cat' on internal:attr=[placeholder="What needs to be done?"i]
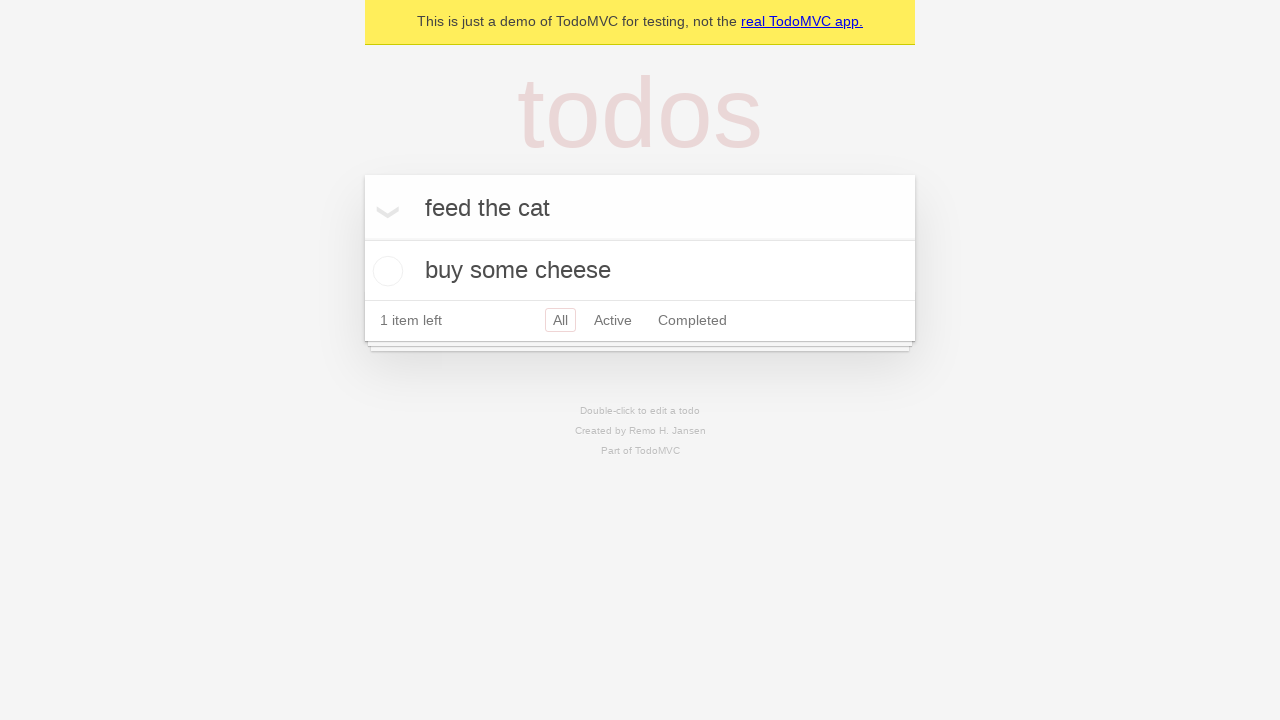

Pressed Enter to add second todo item on internal:attr=[placeholder="What needs to be done?"i]
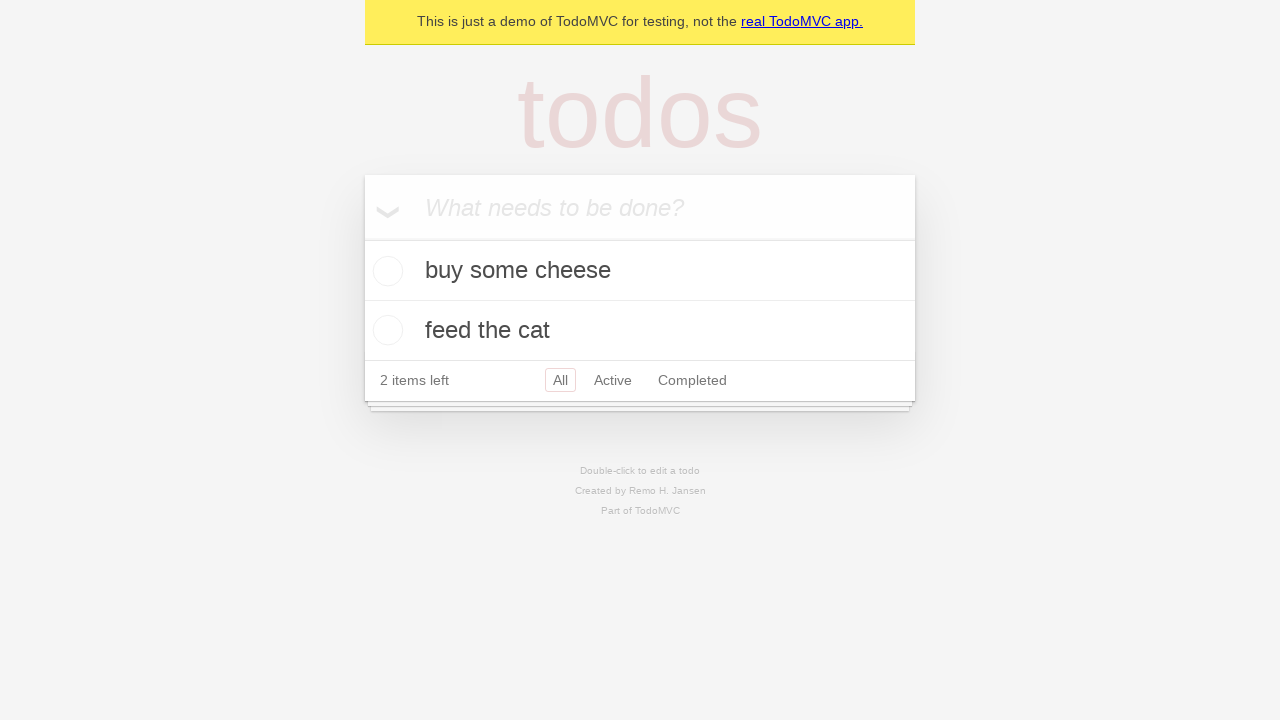

Filled input field with 'book a doctors appointment' on internal:attr=[placeholder="What needs to be done?"i]
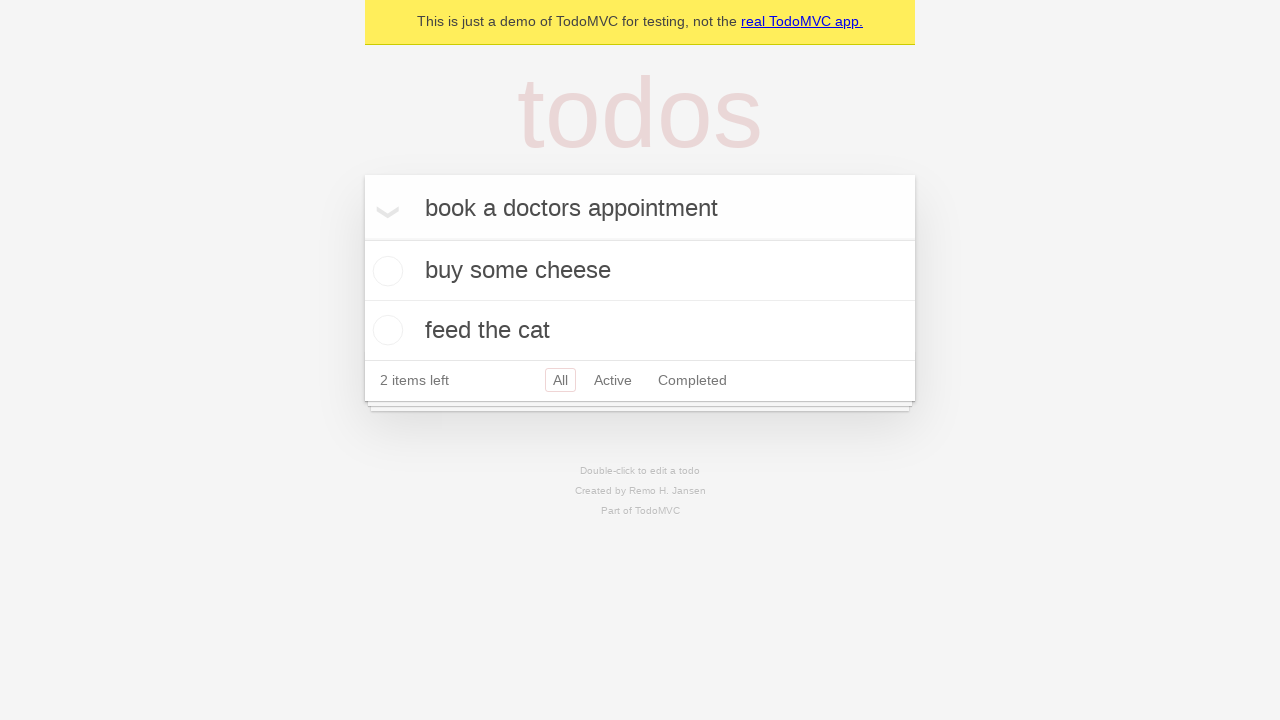

Pressed Enter to add third todo item on internal:attr=[placeholder="What needs to be done?"i]
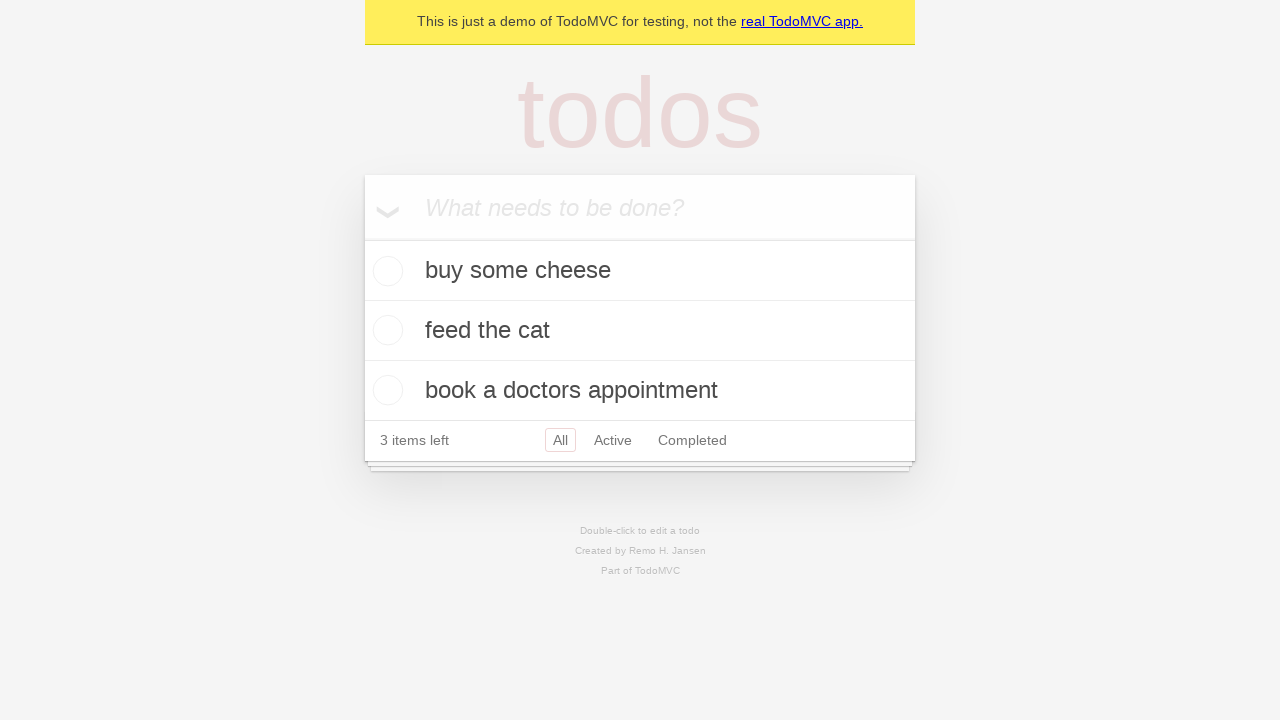

Checked 'Mark all as complete' toggle to mark all items as complete at (362, 238) on internal:label="Mark all as complete"i
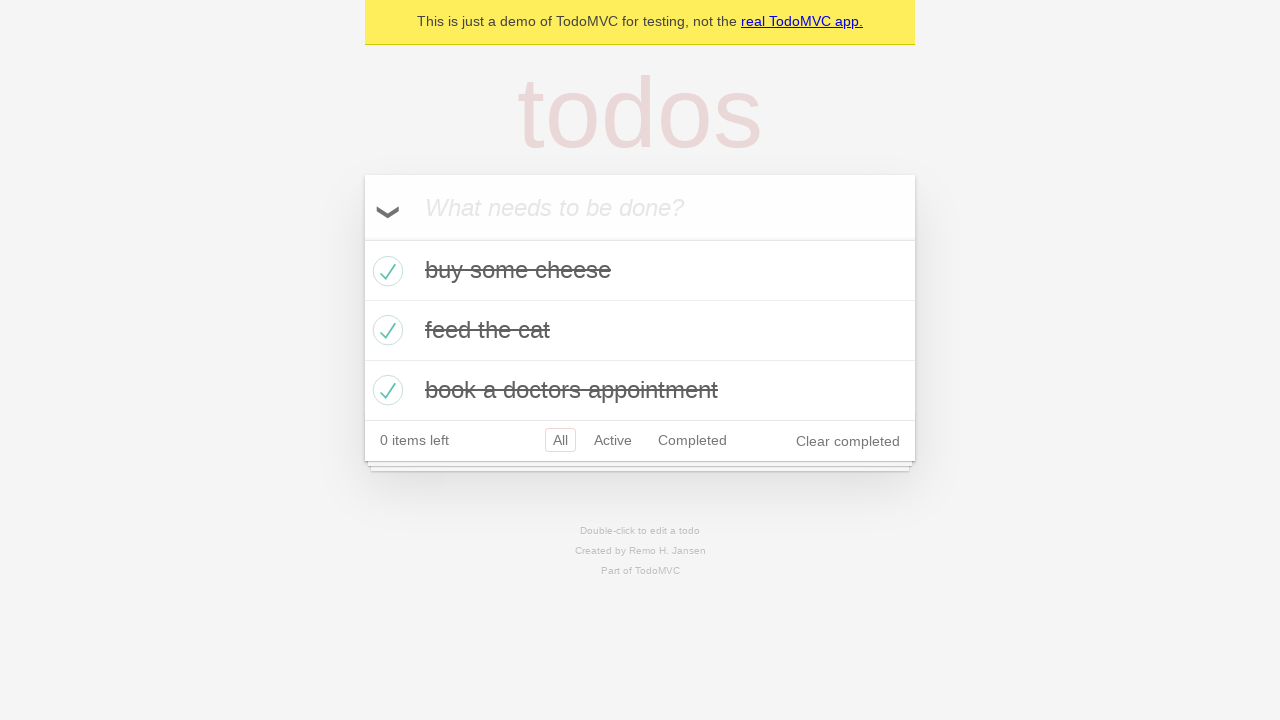

Unchecked 'Mark all as complete' toggle to clear complete state of all items at (362, 238) on internal:label="Mark all as complete"i
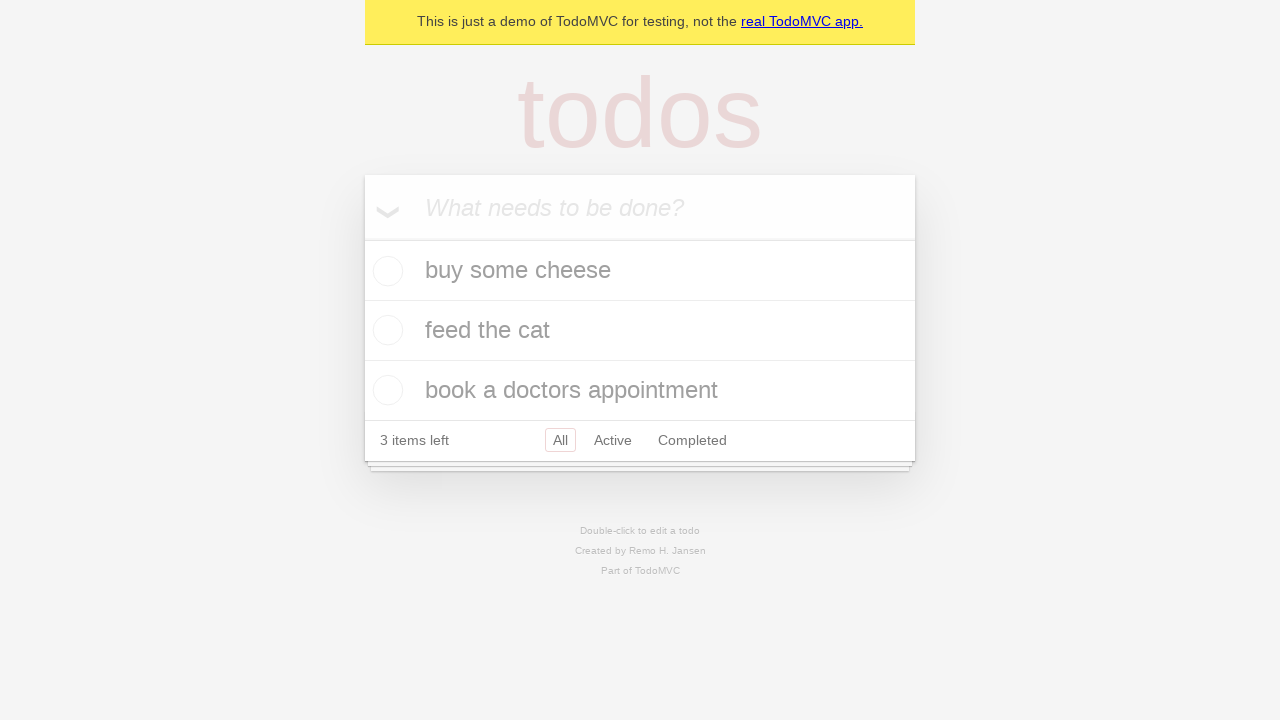

Verified that todo items are present in the DOM
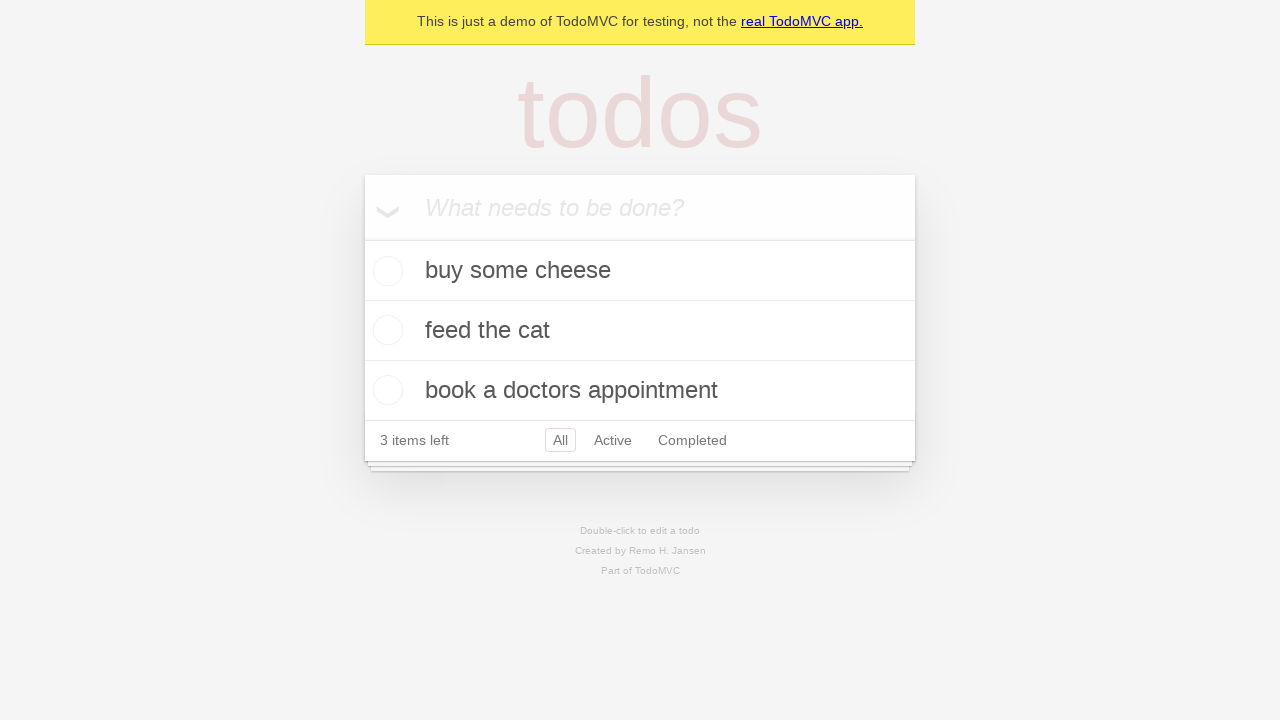

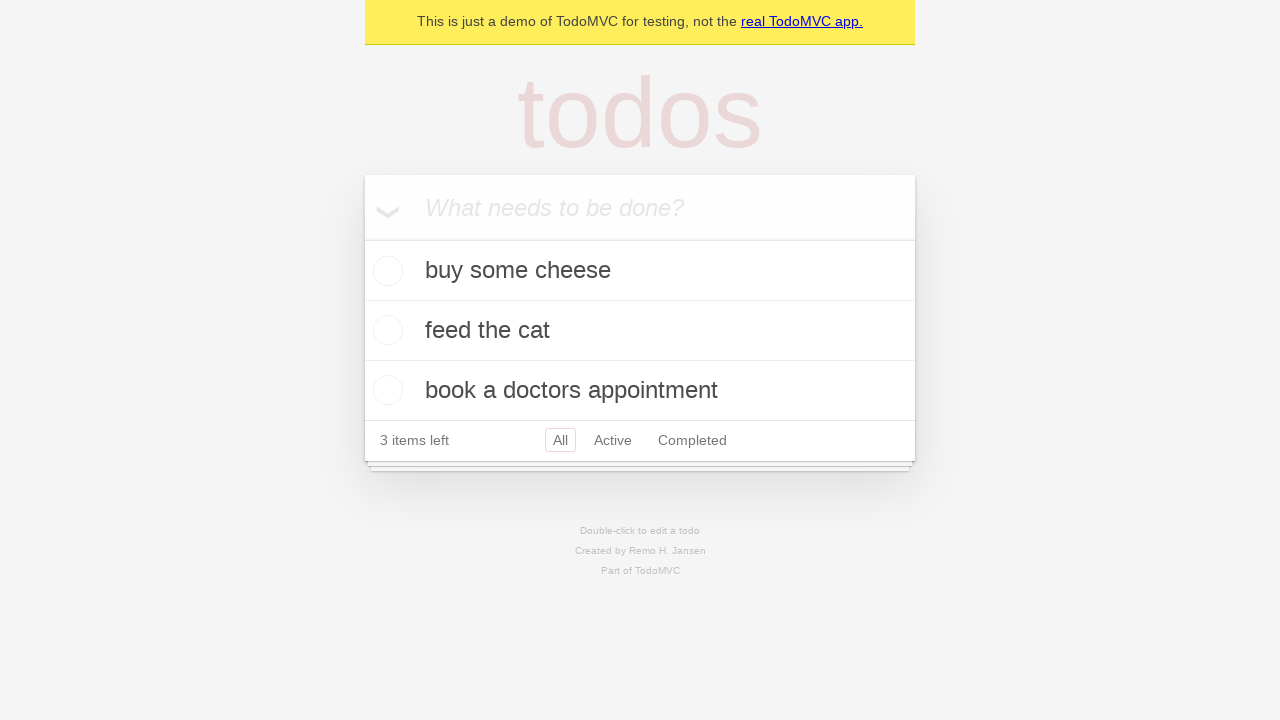